Tests iframe handling by switching to an iframe, verifying text content is visible, then switching back to parent frame and clicking a link.

Starting URL: https://the-internet.herokuapp.com/iframe

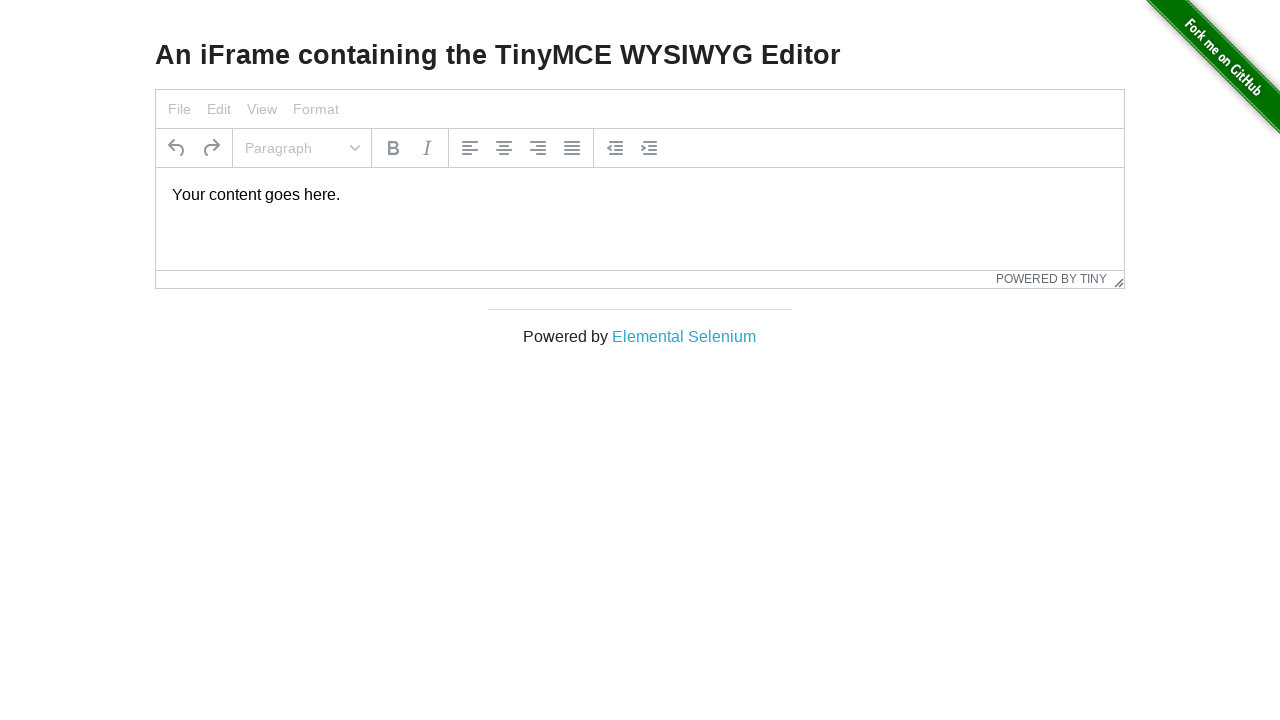

Located iframe with ID 'mce_0_ifr'
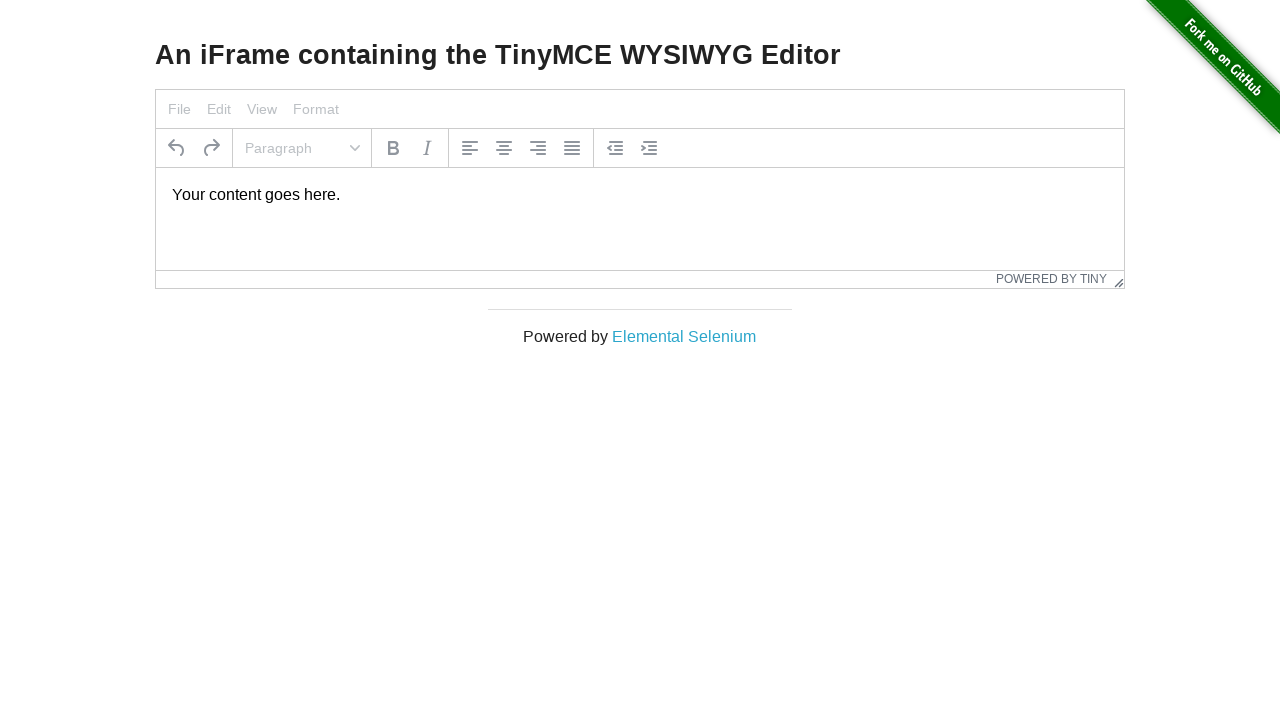

Located paragraph element within iframe
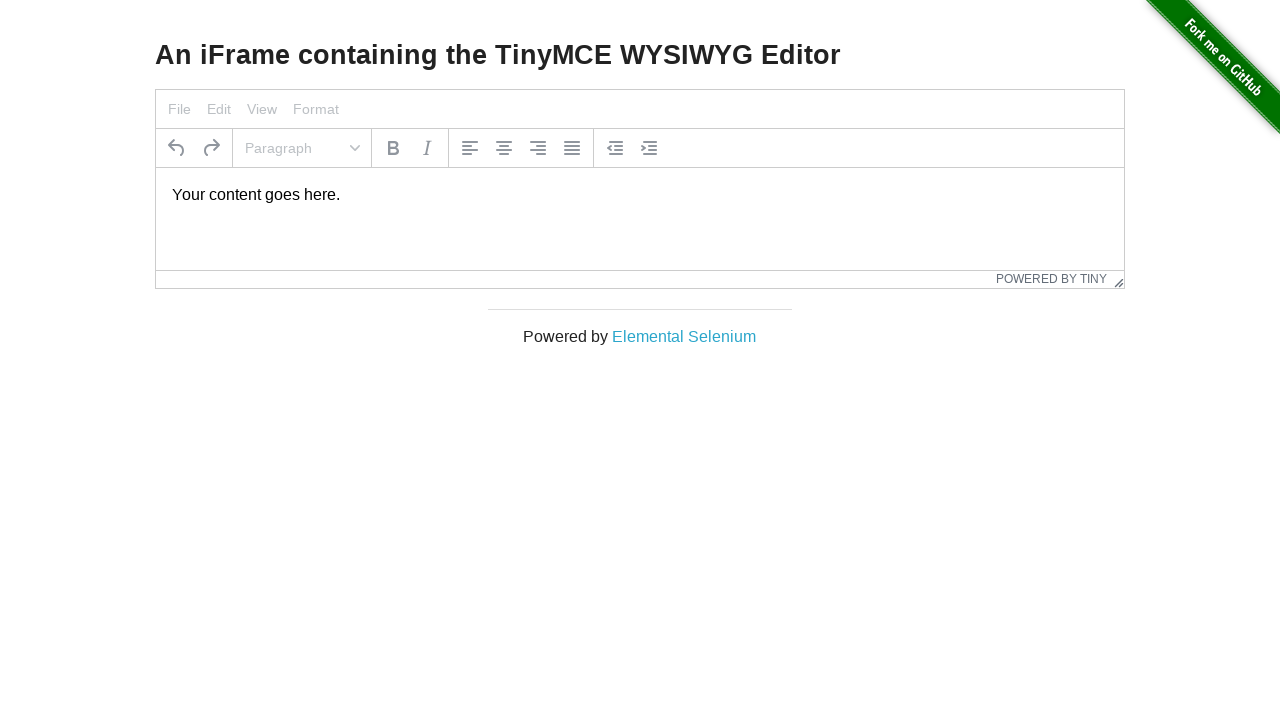

Waited for paragraph text element to be visible
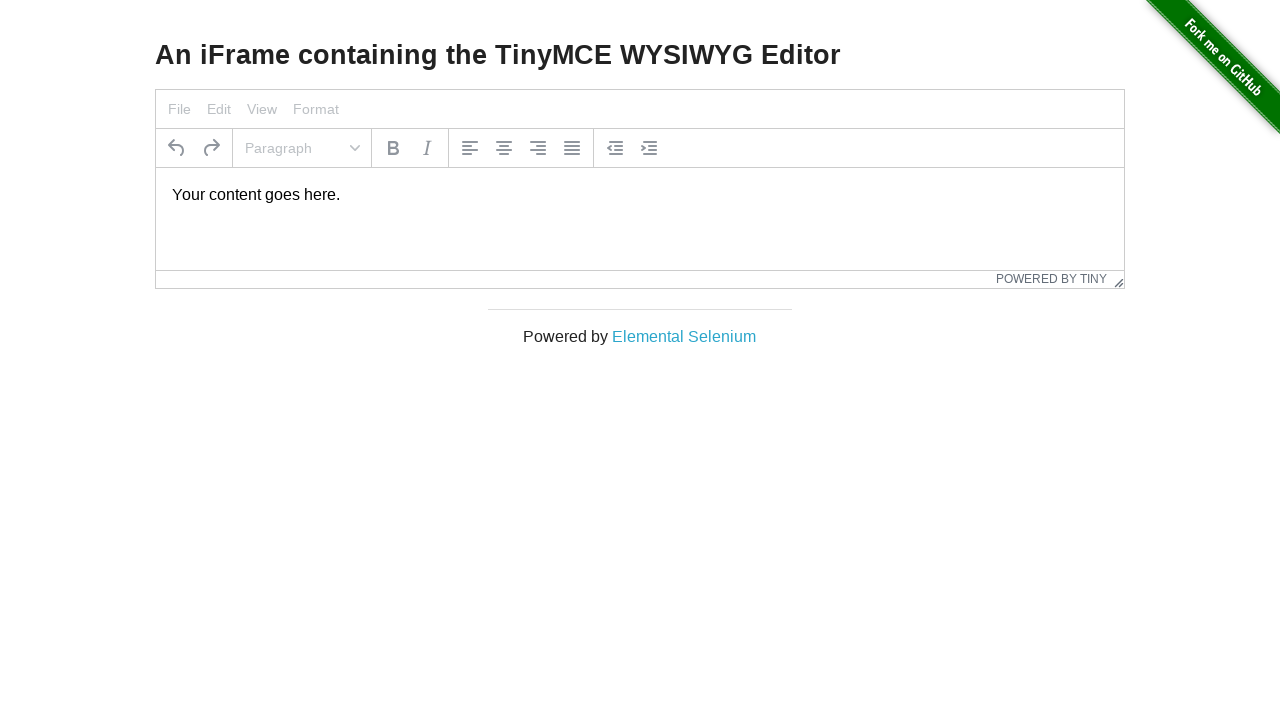

Verified paragraph text element is visible
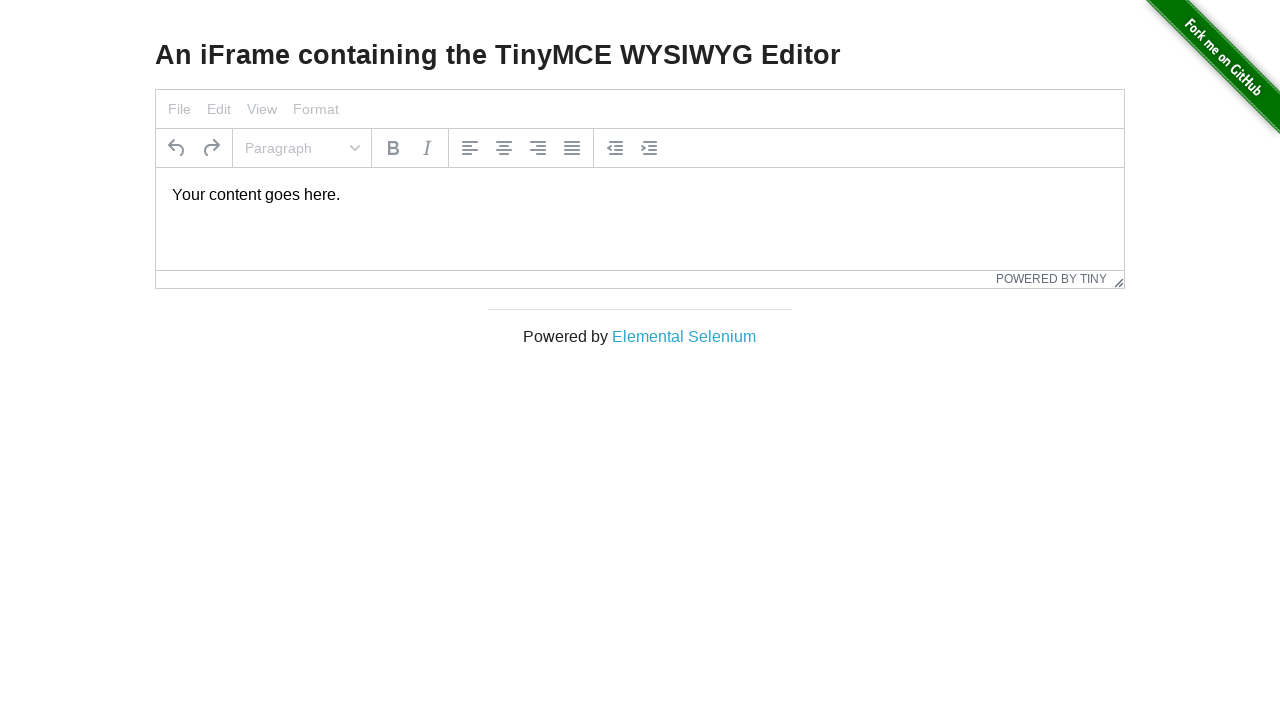

Clicked 'Elemental Selenium' link in parent frame at (684, 336) on a:has-text('Elemental Selenium')
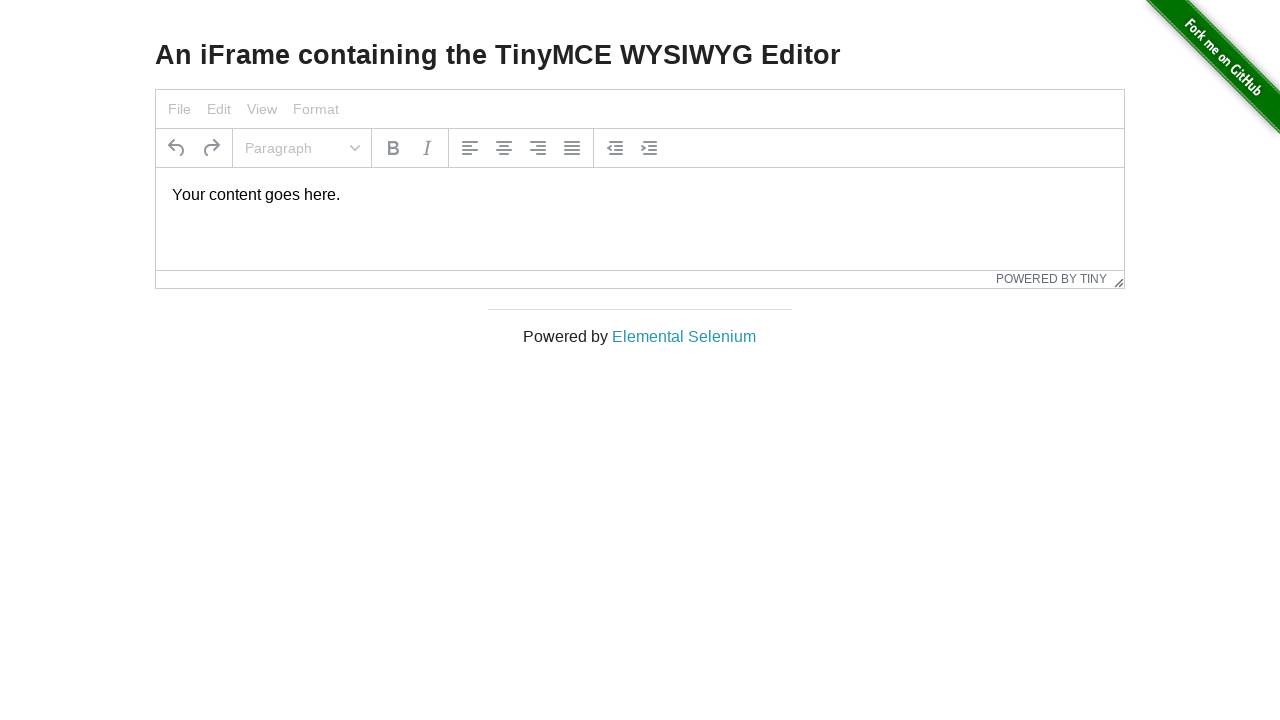

Waited 1000ms for navigation to complete
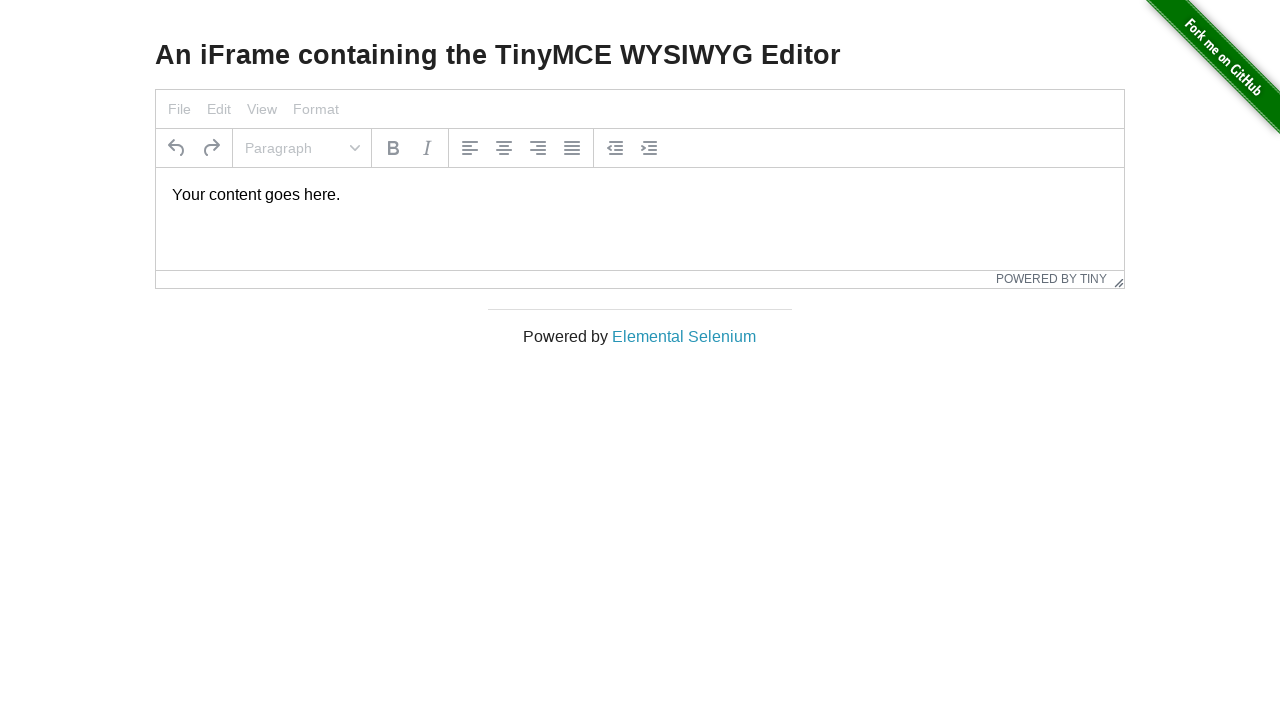

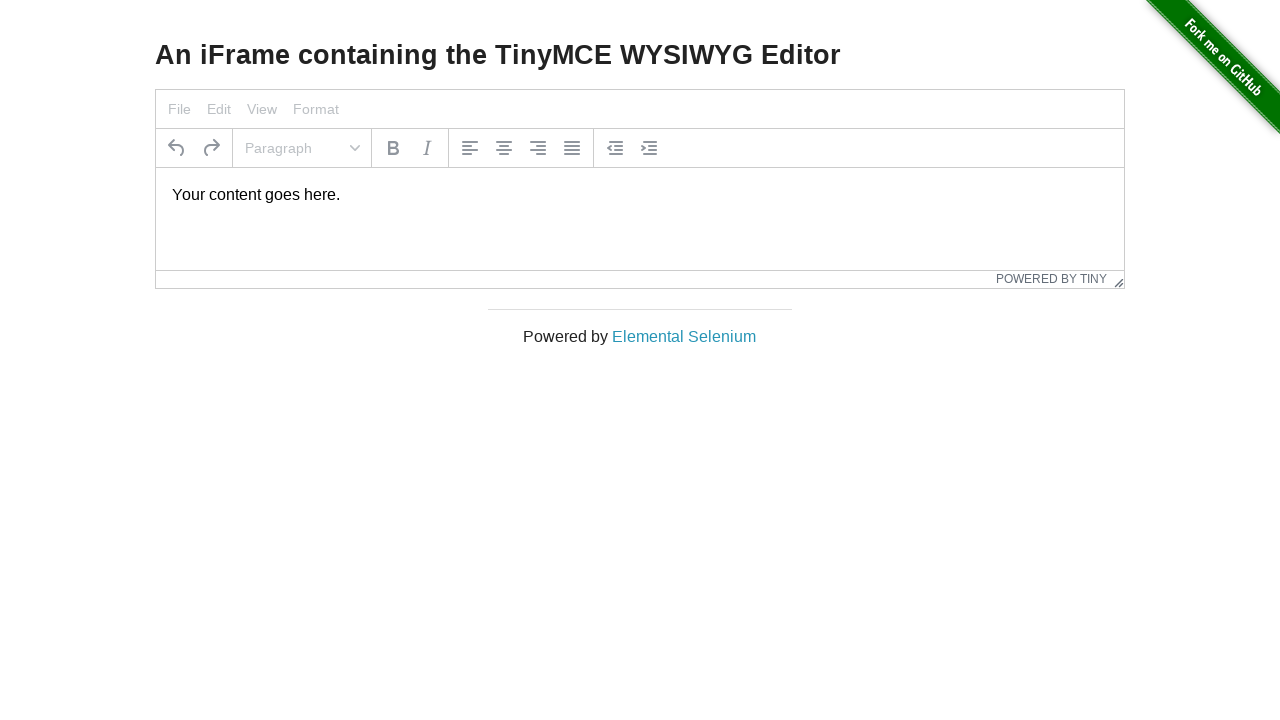